Tests popup handling on dehieu.vn by checking if a popup exists and closing it if present

Starting URL: https://dehieu.vn/

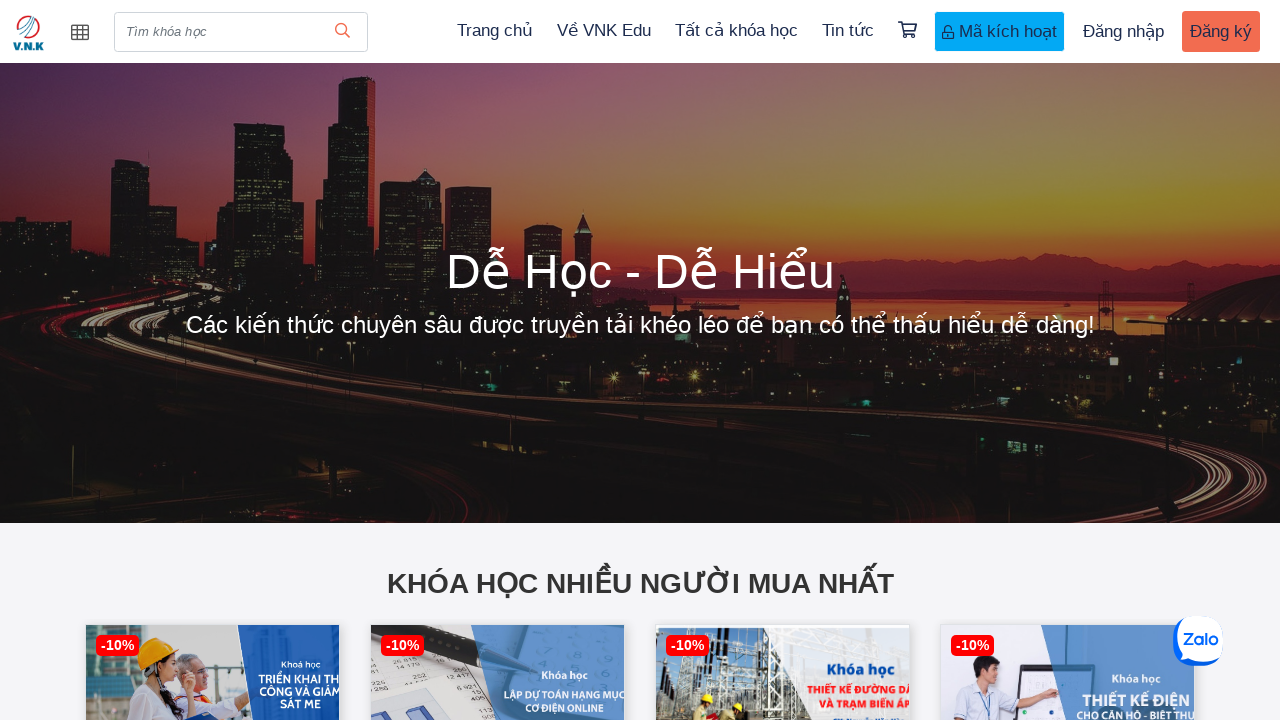

Waited 10 seconds for page to fully load
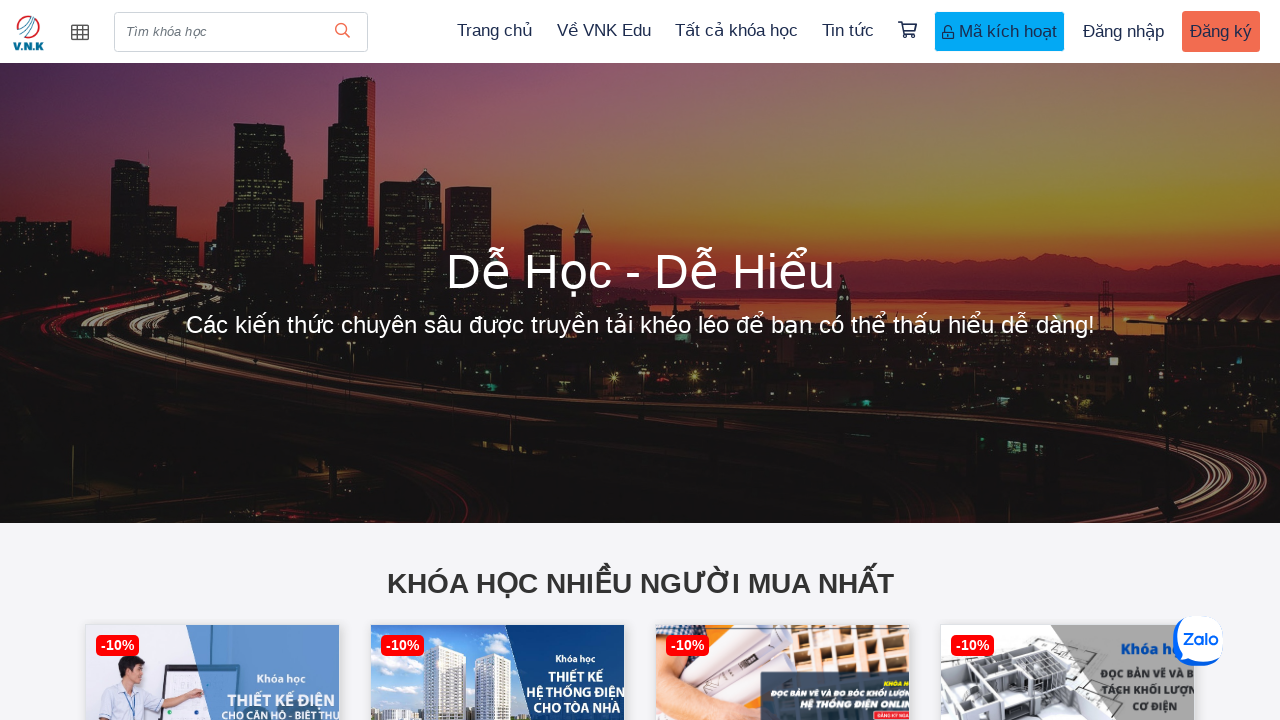

Checked for popup elements - found 0 popup(s)
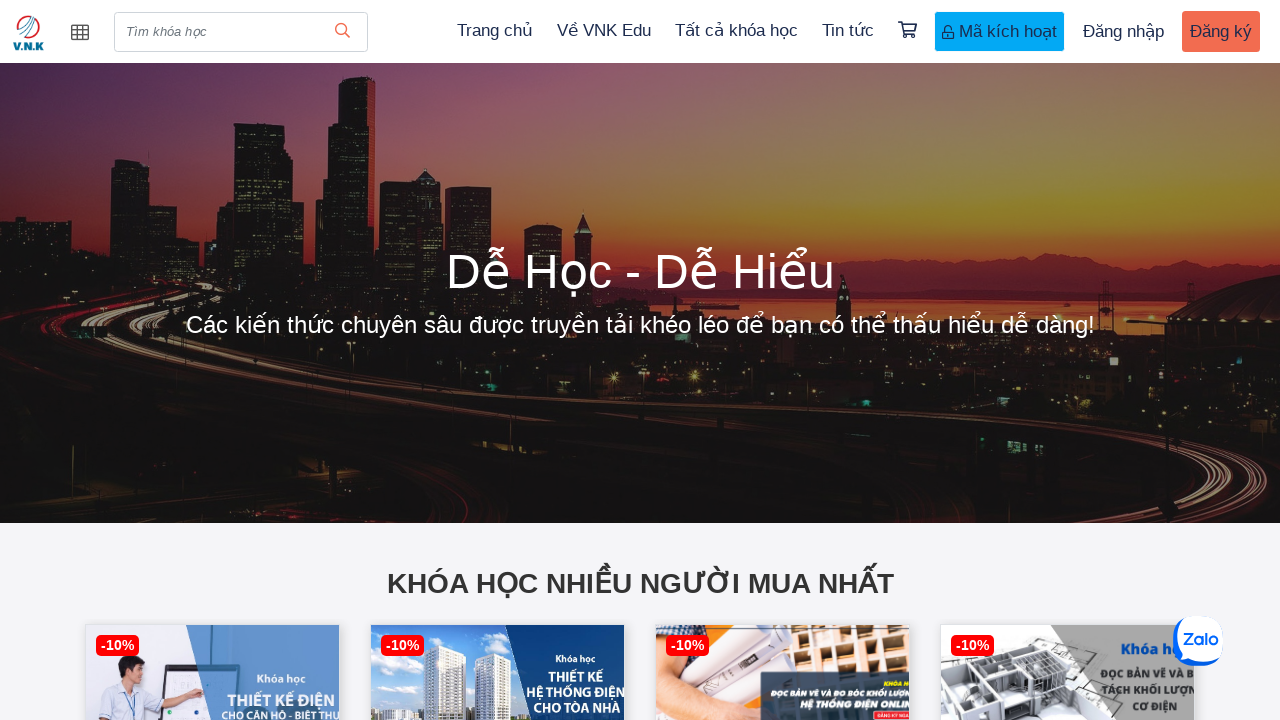

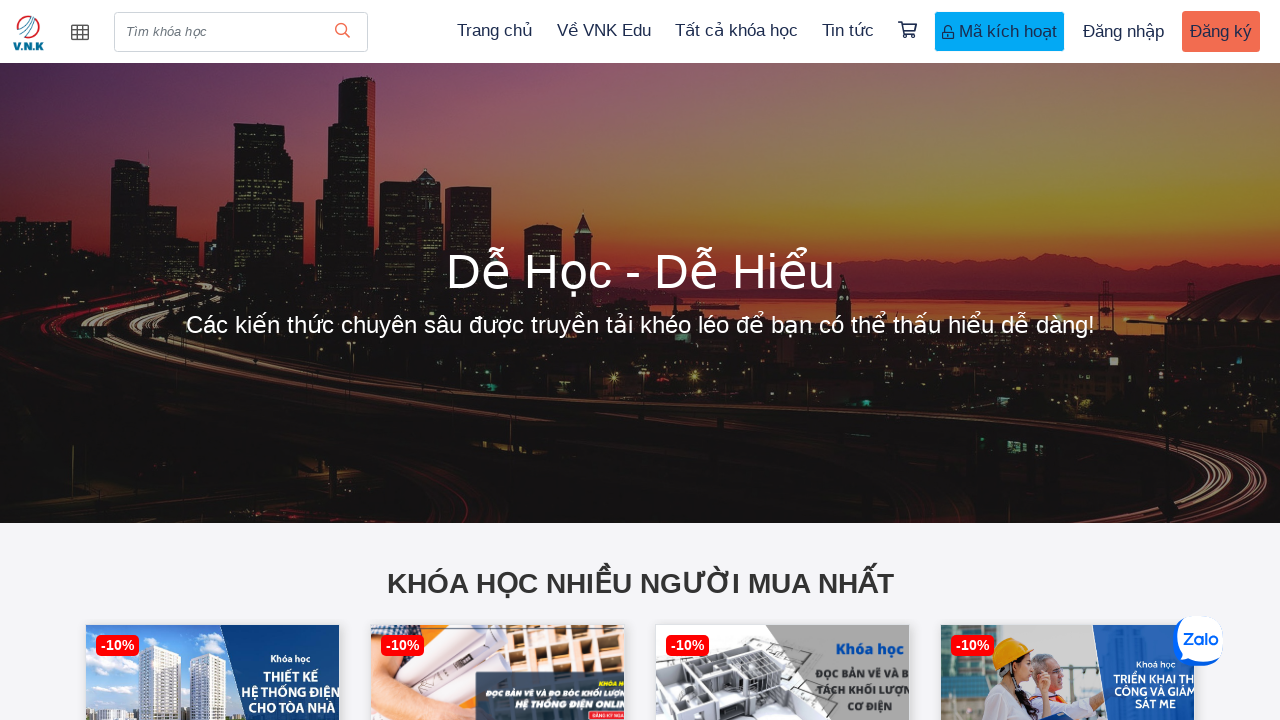